Tests highlighting an element on a page by modifying its CSS style via JavaScript to add a red dashed border, then reverting the style after a delay

Starting URL: http://the-internet.herokuapp.com/large

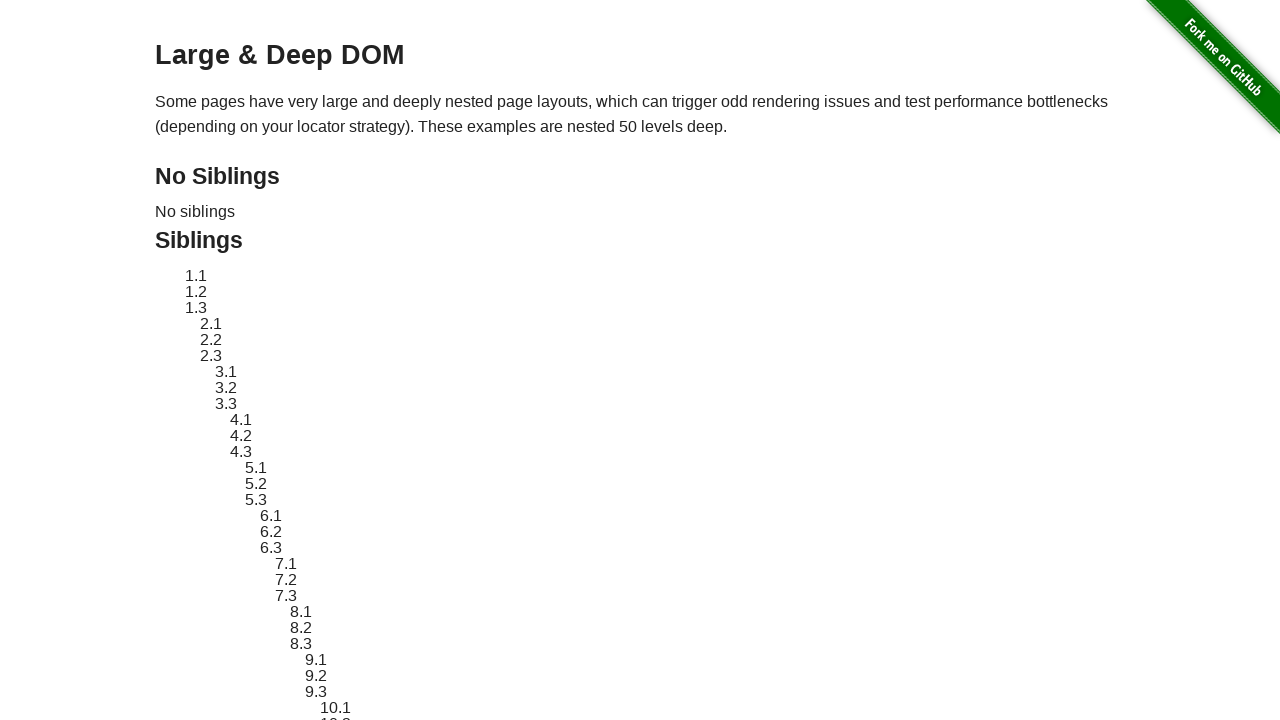

Located element with ID 'sibling-2.3'
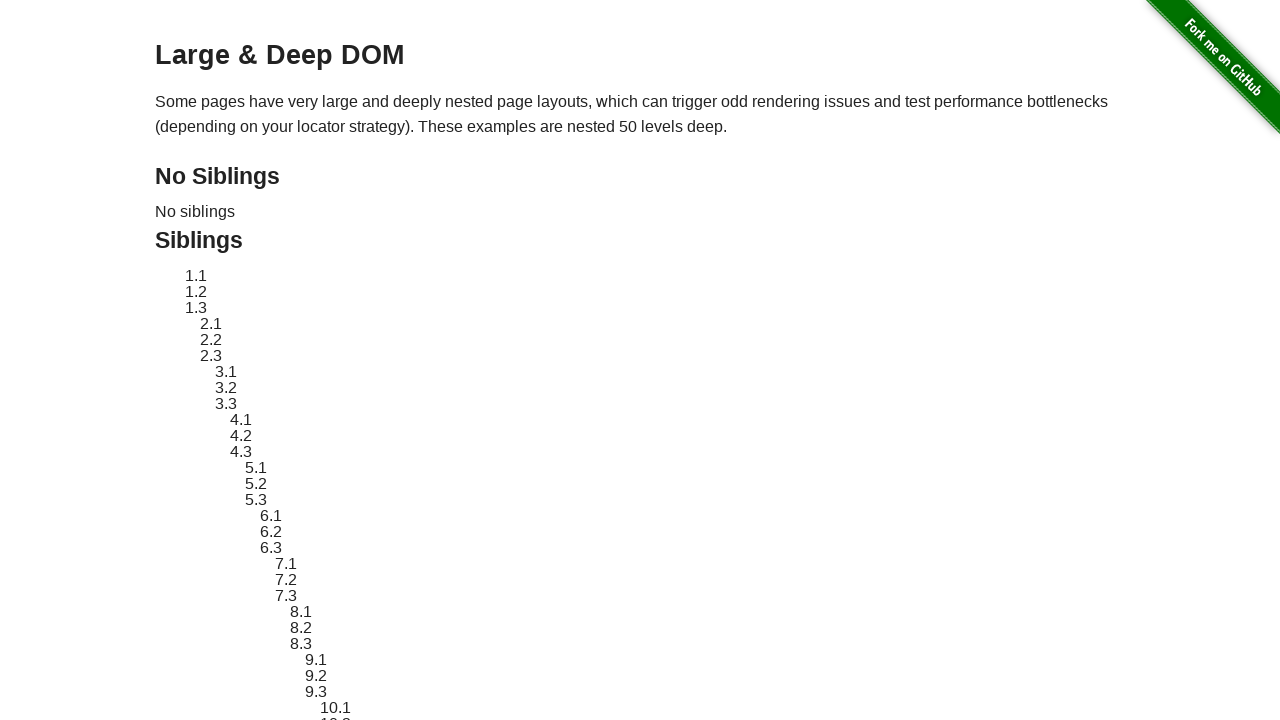

Element became visible
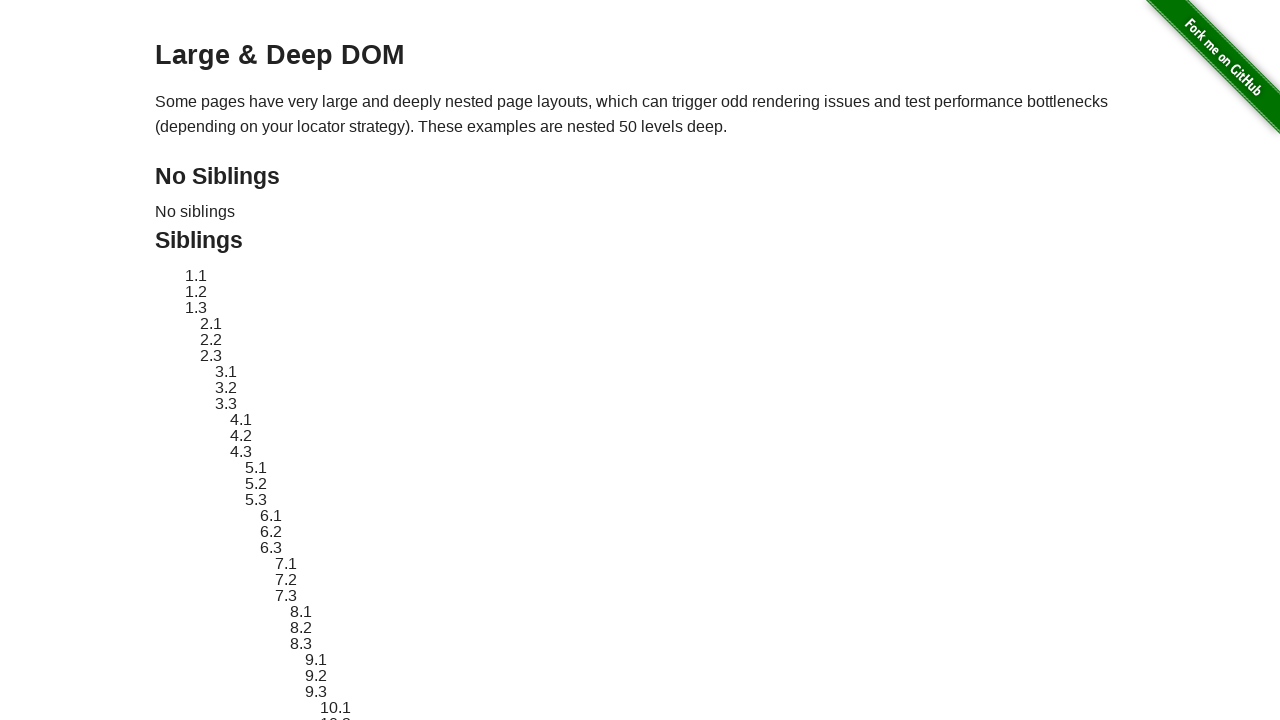

Retrieved original style attribute from element
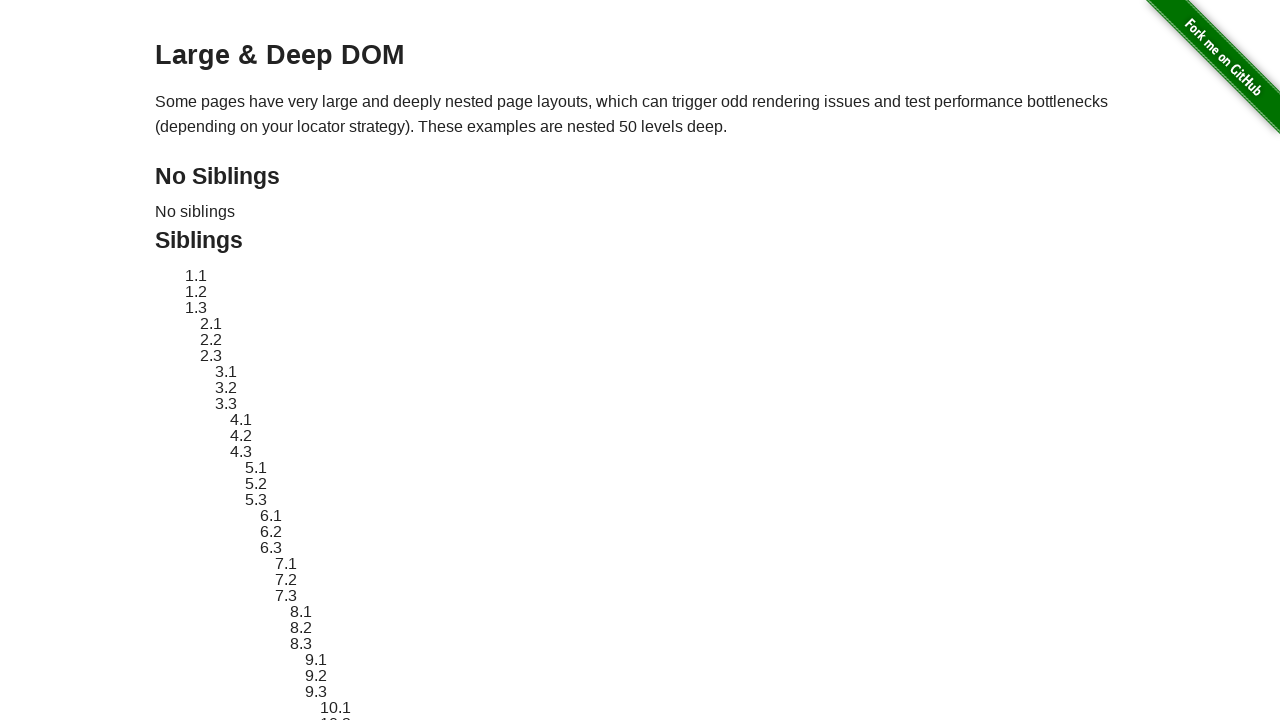

Applied red dashed border highlight to element
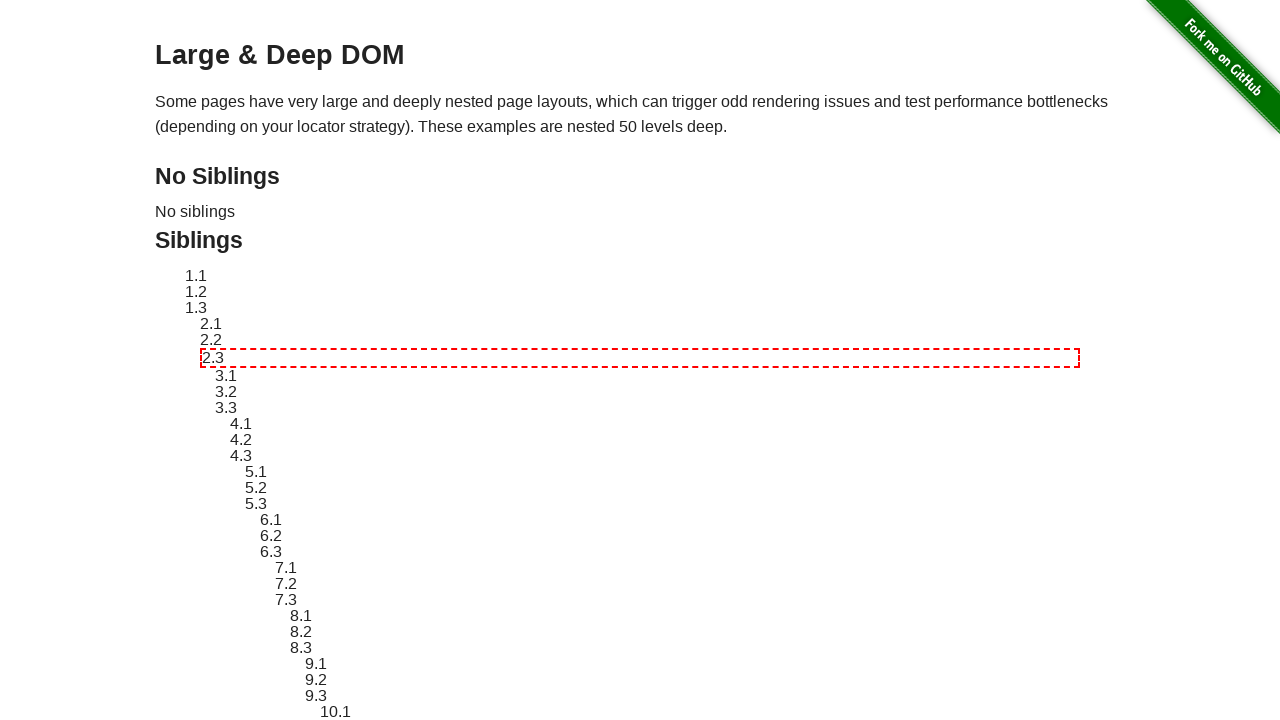

Waited 3 seconds to display highlight effect
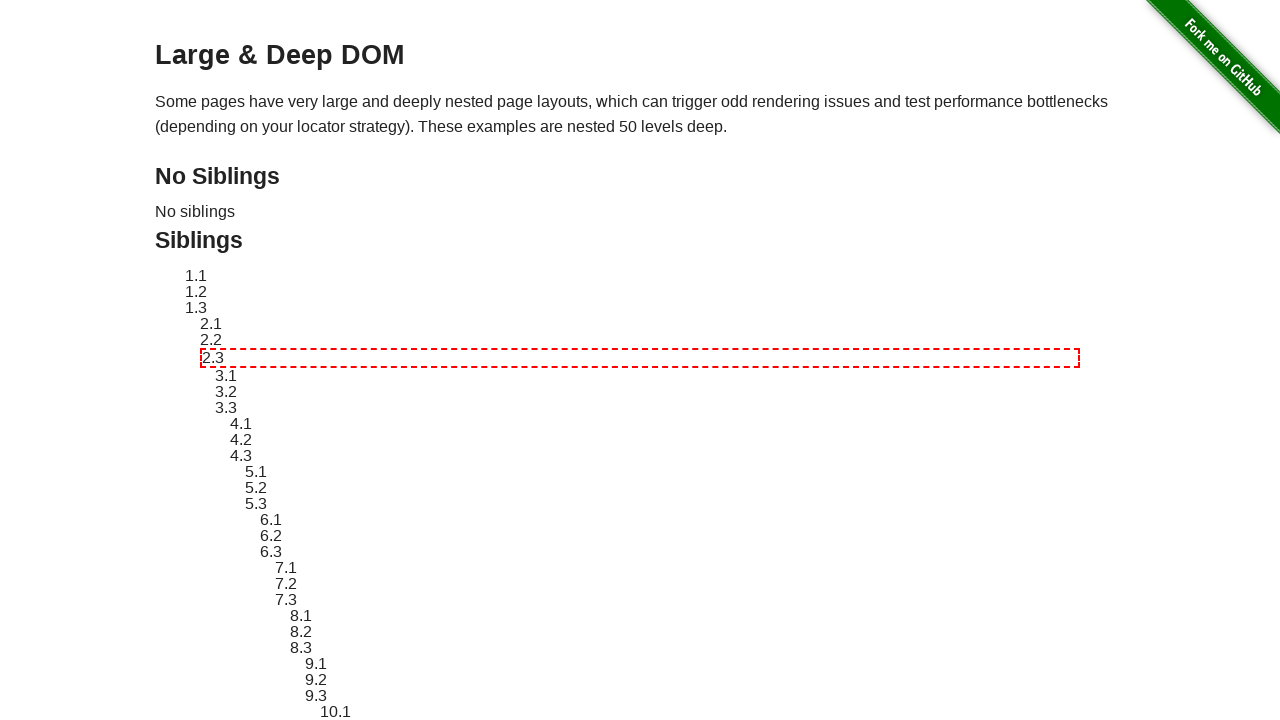

Reverted element style back to original
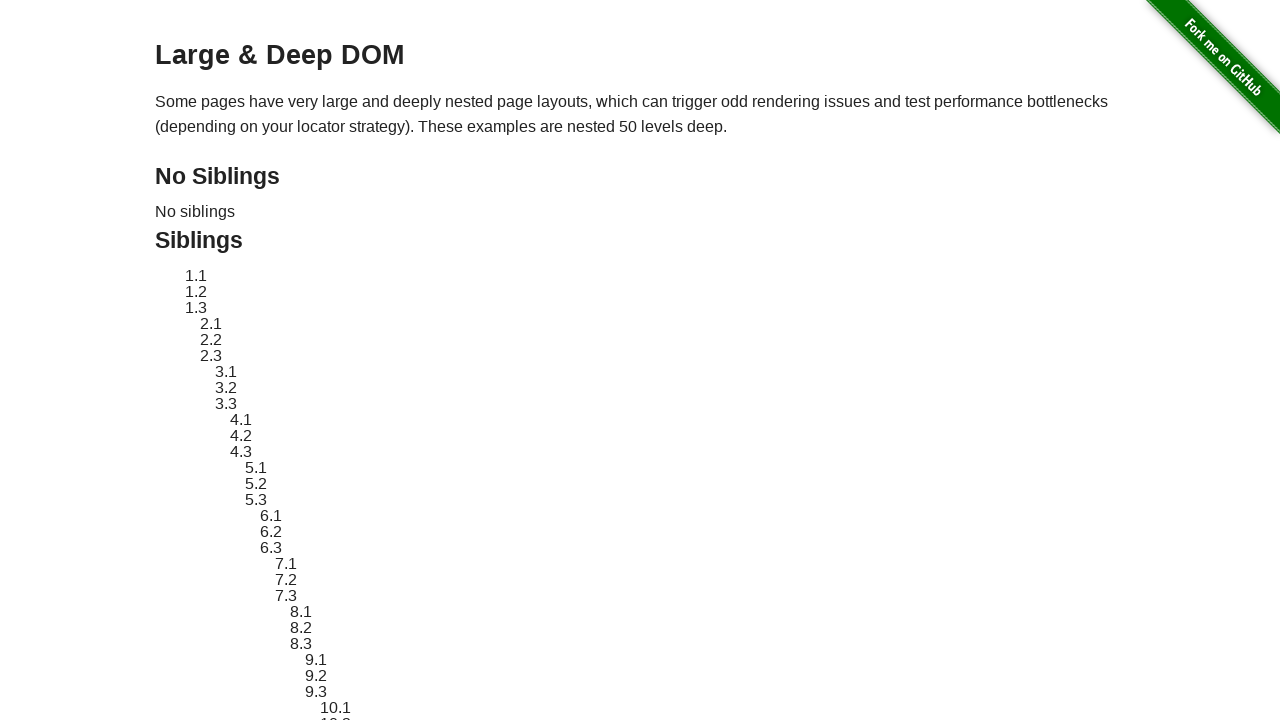

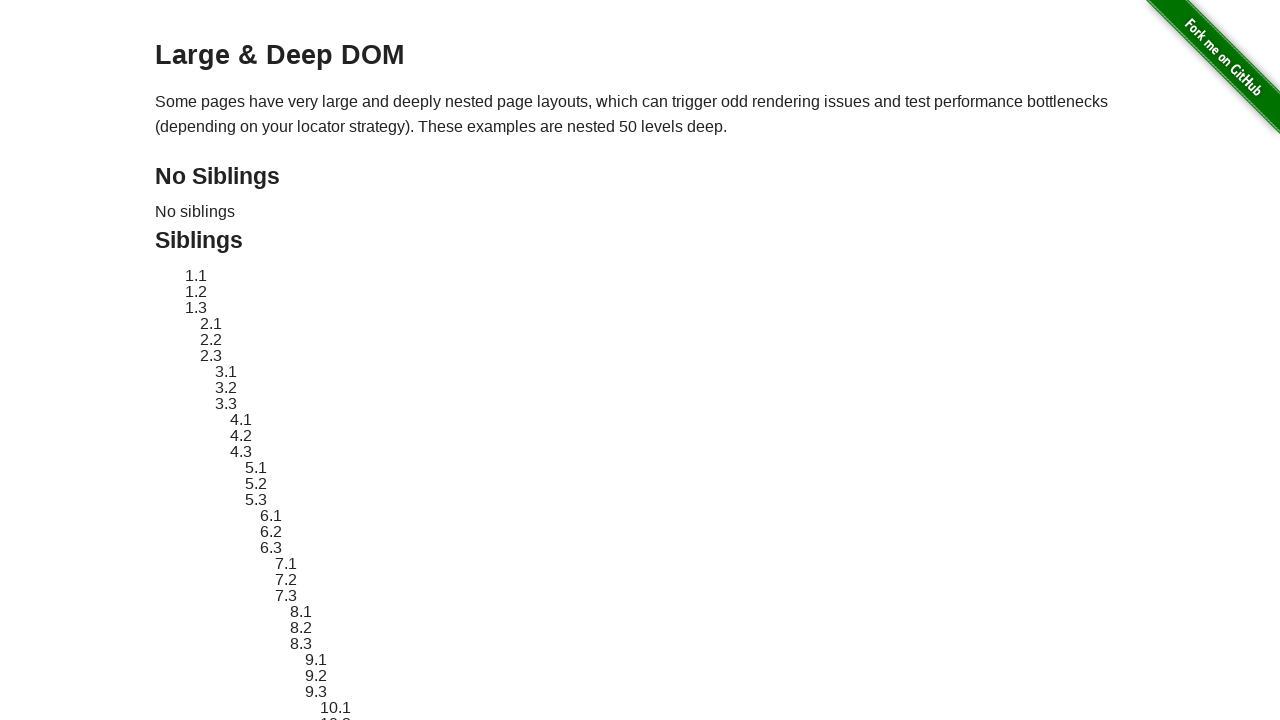